Tests adding multiple todo items to the list by filling the input and pressing Enter, then verifying the items appear in the list.

Starting URL: https://demo.playwright.dev/todomvc

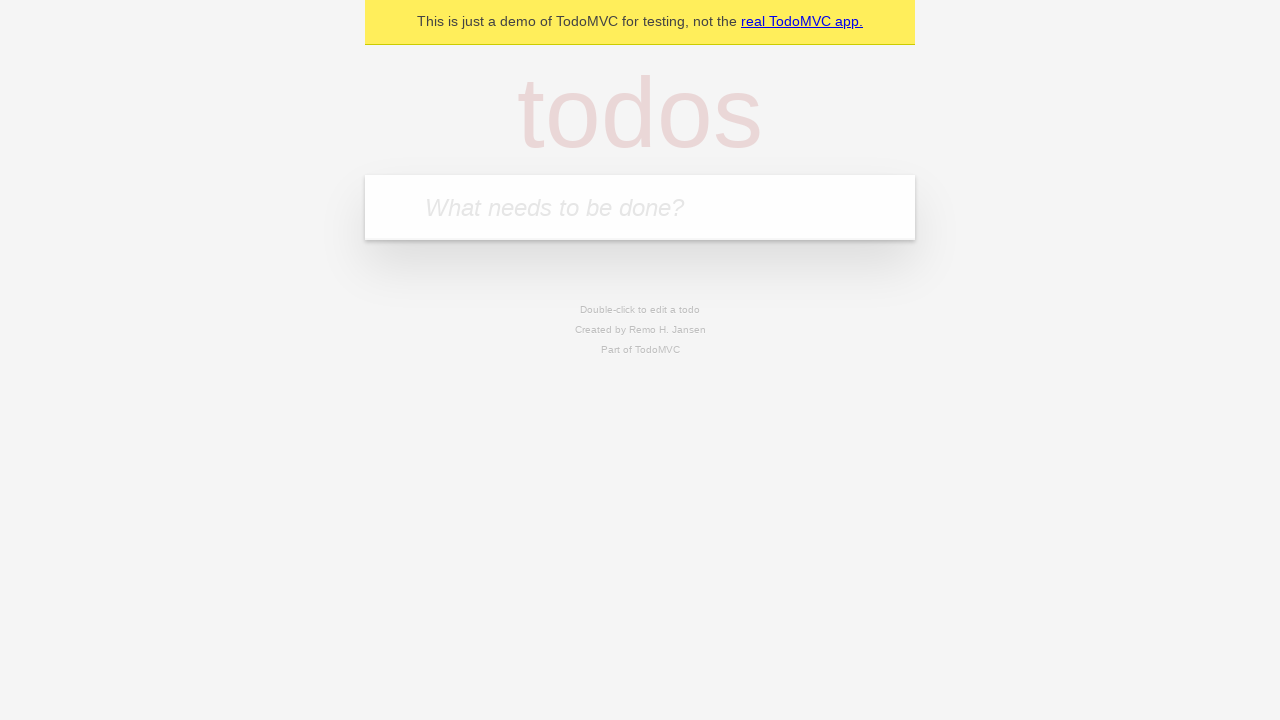

Filled todo input with 'buy some cheese' on internal:attr=[placeholder="What needs to be done?"i]
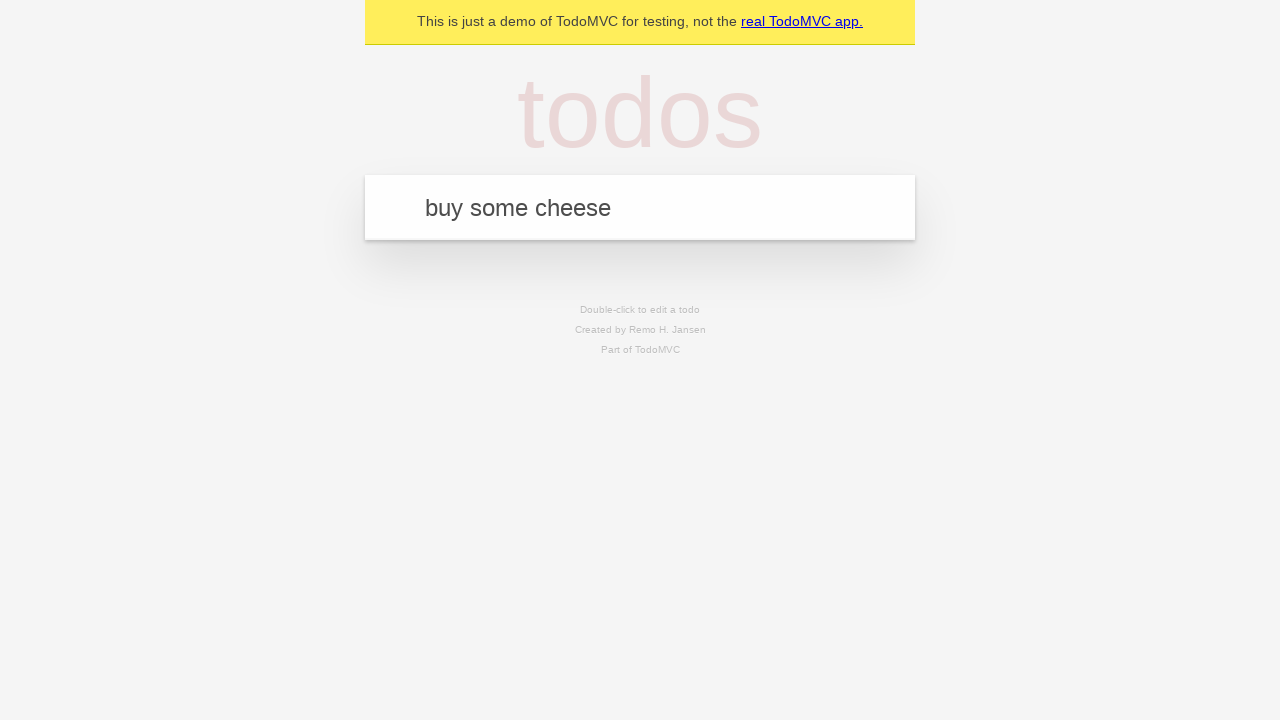

Pressed Enter to add first todo item on internal:attr=[placeholder="What needs to be done?"i]
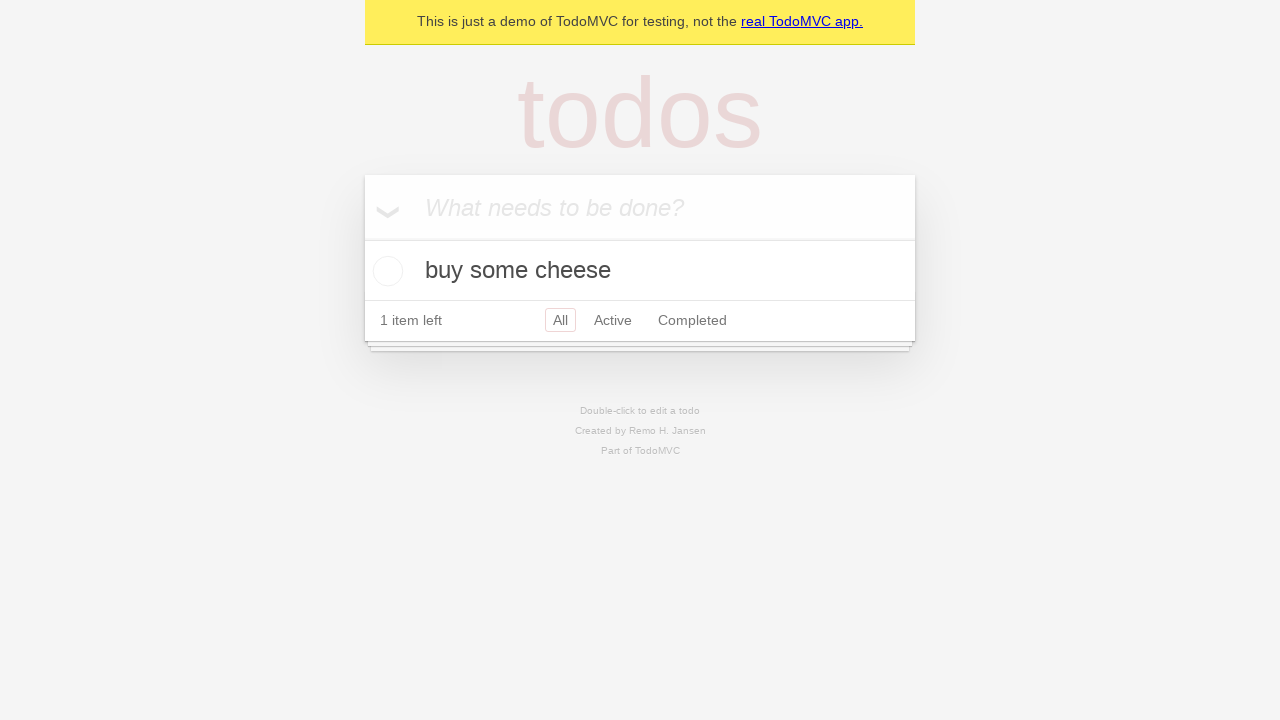

First todo item appeared in the list
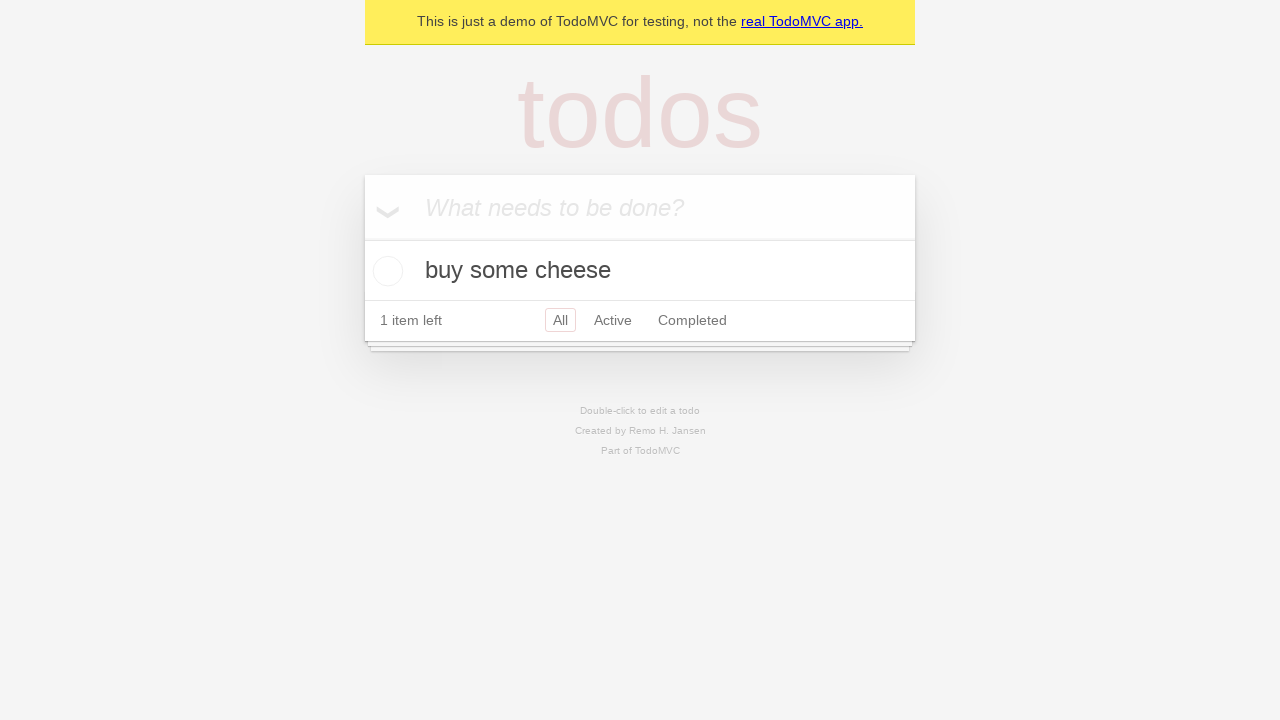

Filled todo input with 'feed the cat' on internal:attr=[placeholder="What needs to be done?"i]
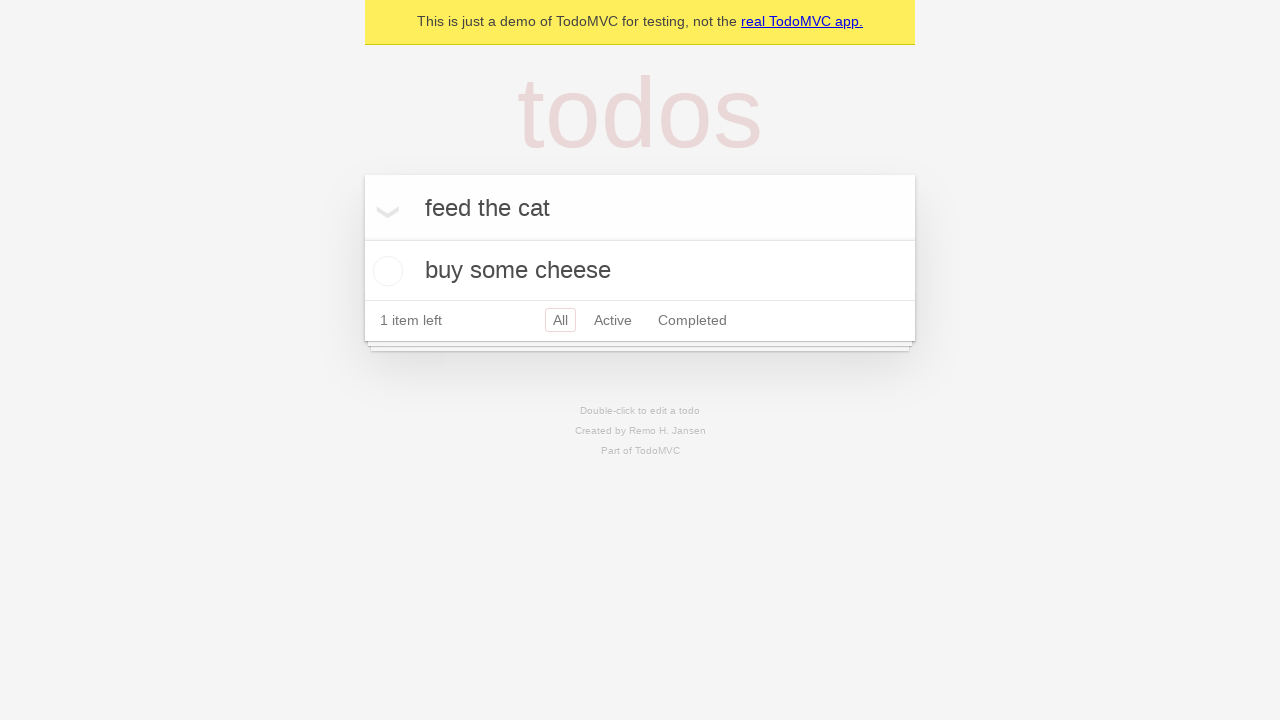

Pressed Enter to add second todo item on internal:attr=[placeholder="What needs to be done?"i]
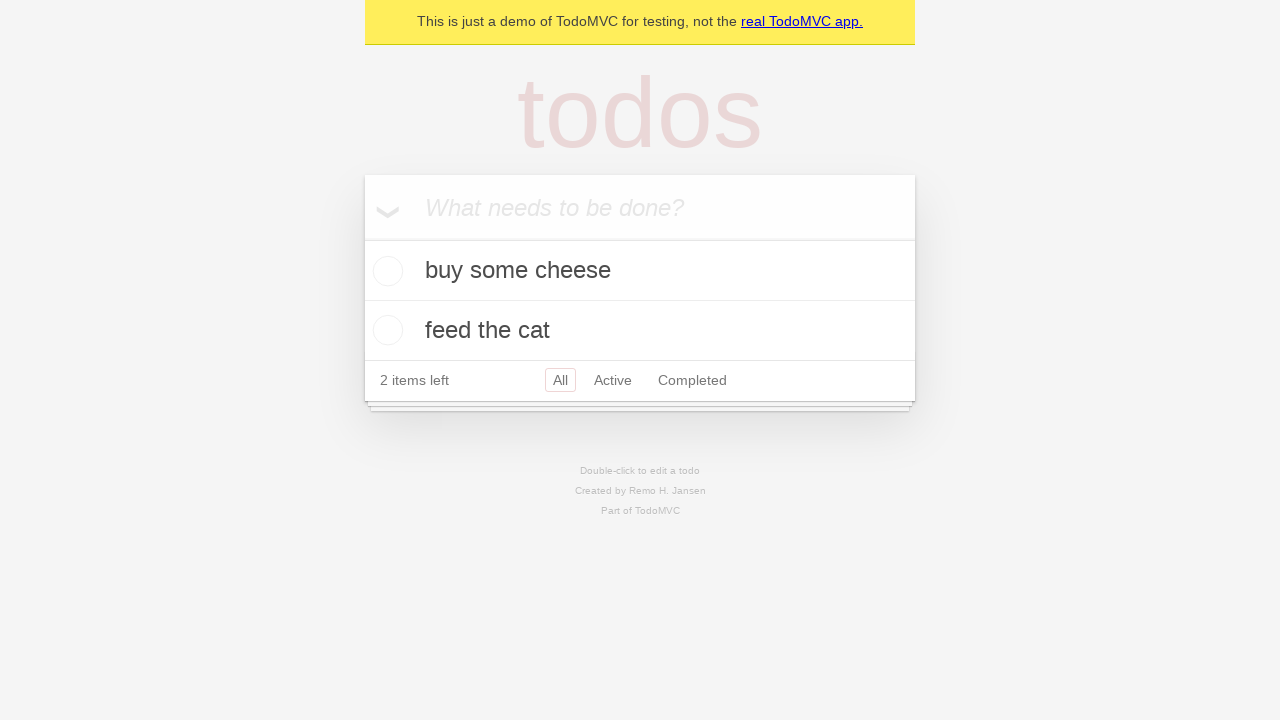

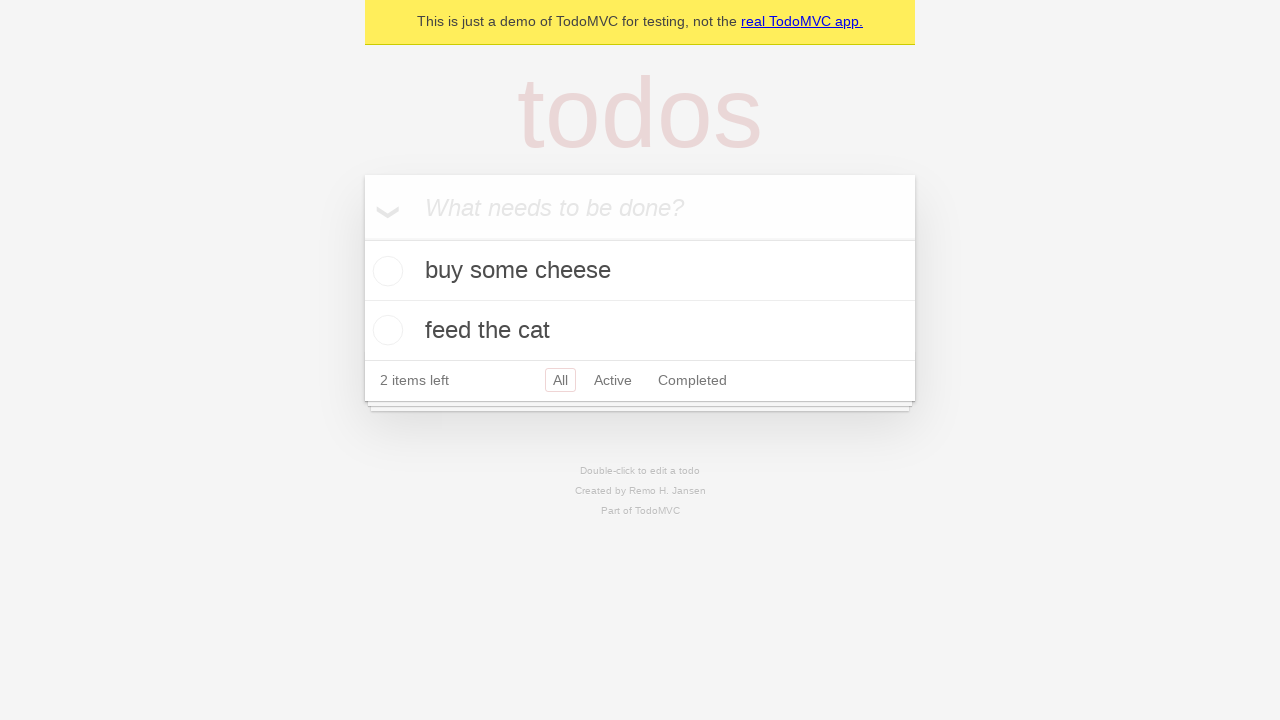